Tests alert handling by clicking a button that triggers an alert and then accepting/dismissing the alert dialog

Starting URL: https://formy-project.herokuapp.com/switch-window

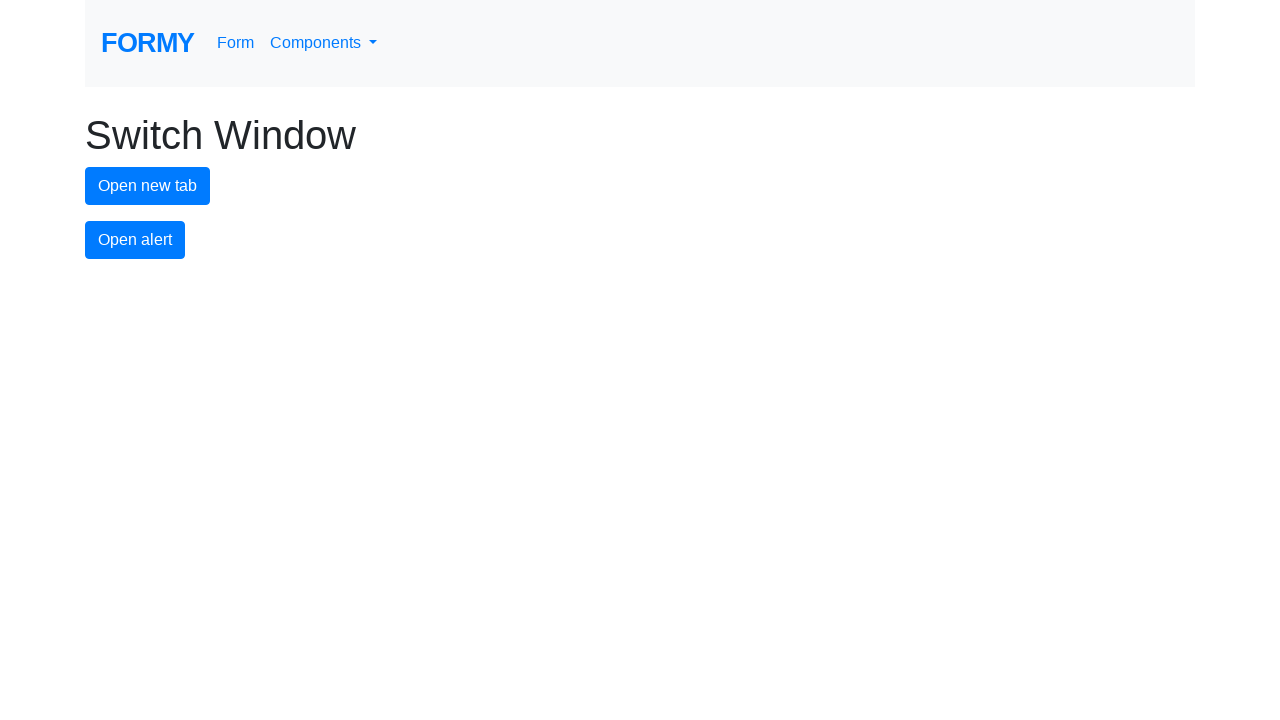

Set up dialog handler to accept alerts
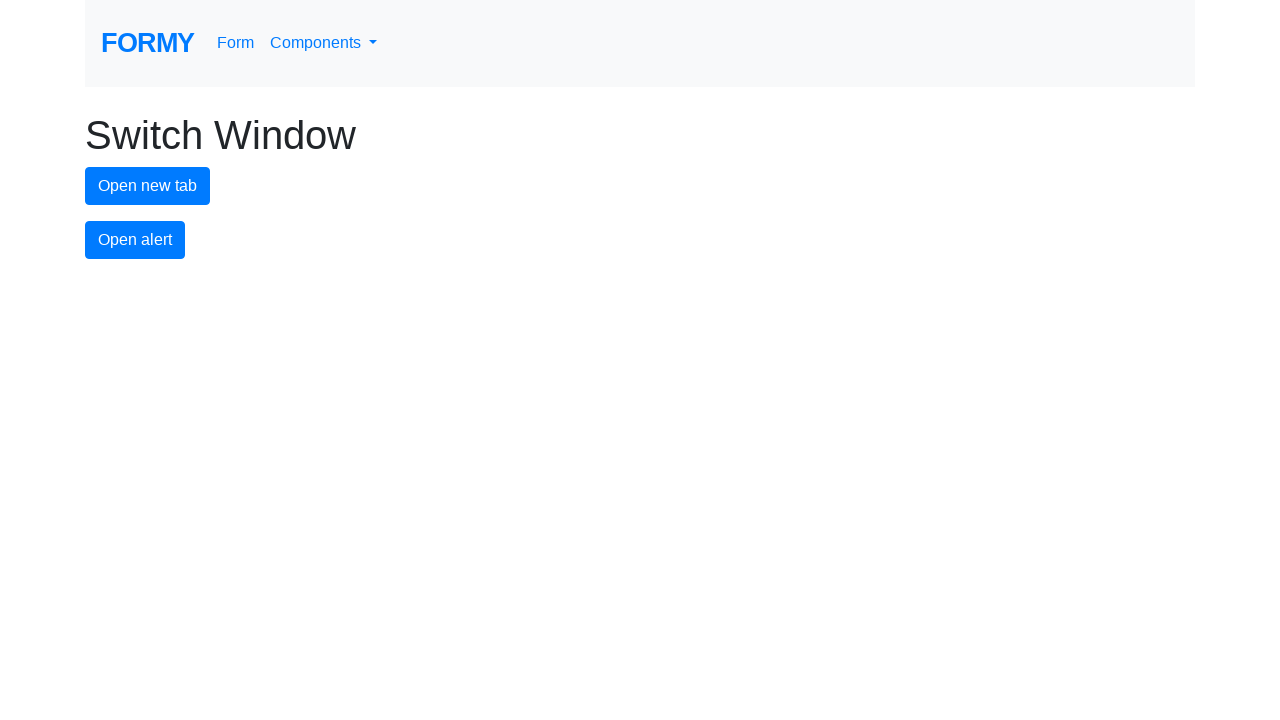

Clicked alert button to trigger alert dialog at (135, 240) on #alert-button
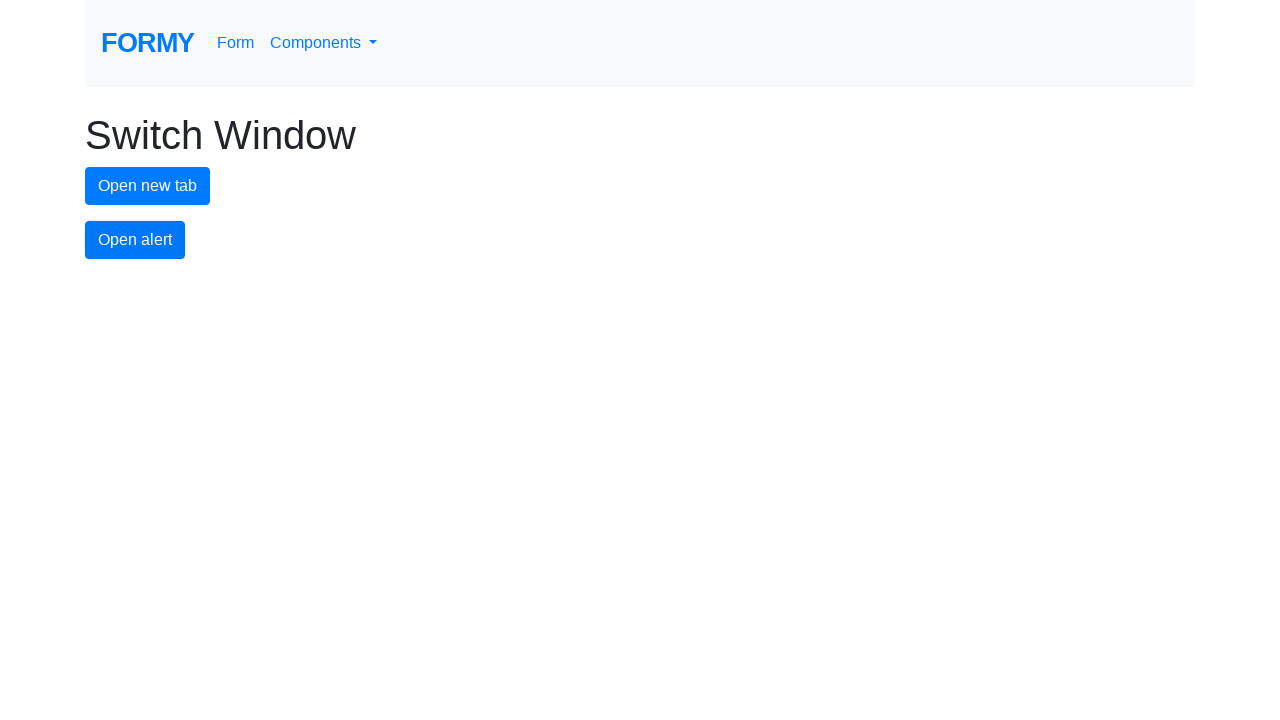

Waited for dialog handling to complete
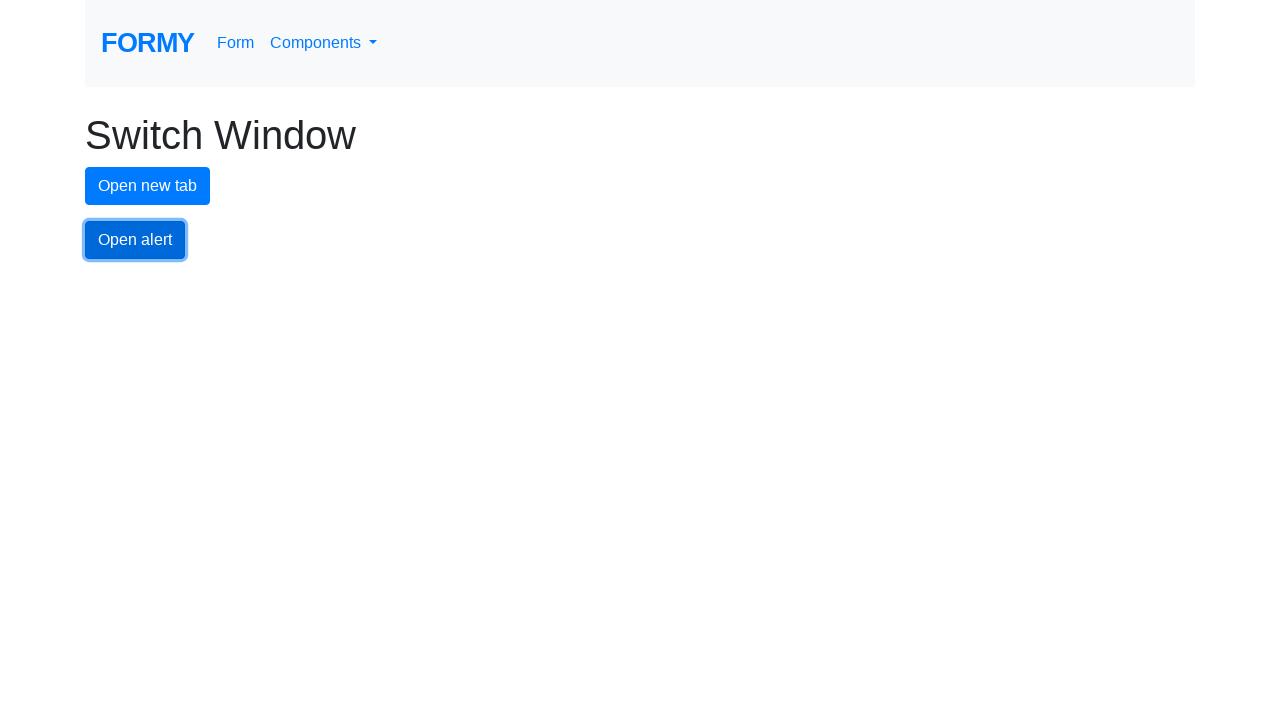

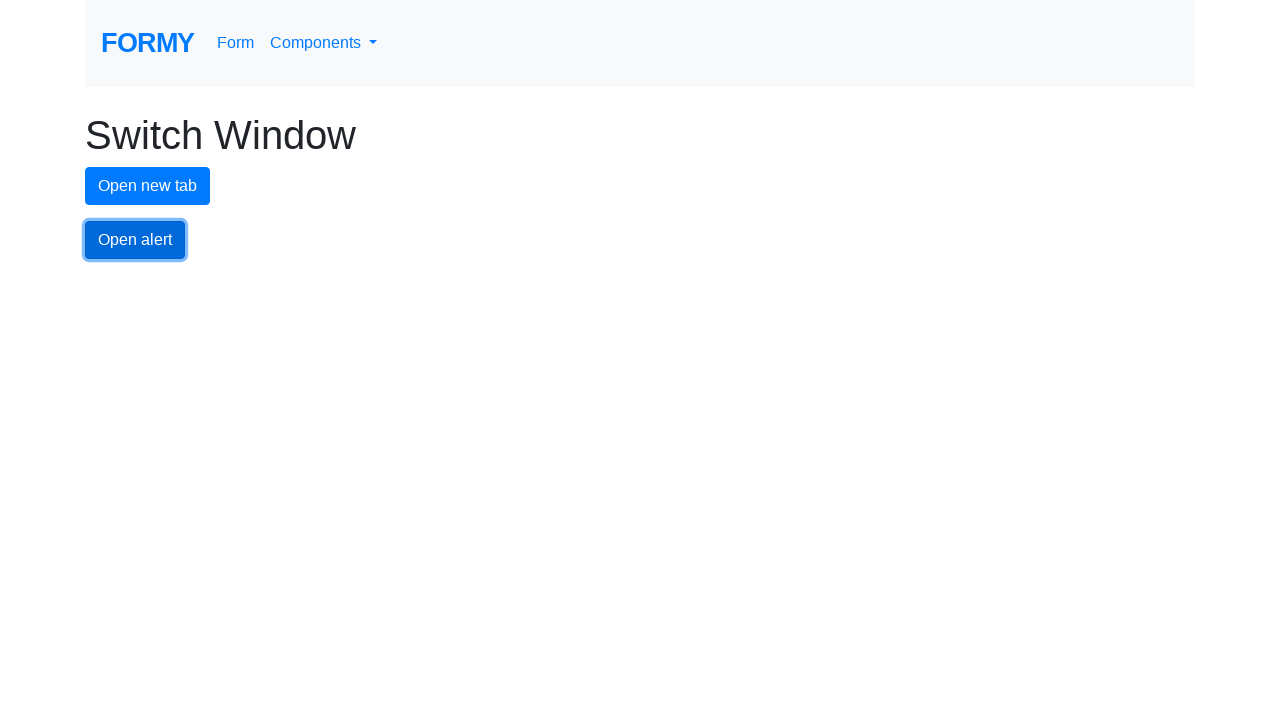